Tests dropdown functionality by navigating to the dropdown page and selecting an option by index

Starting URL: https://practice.cydeo.com/

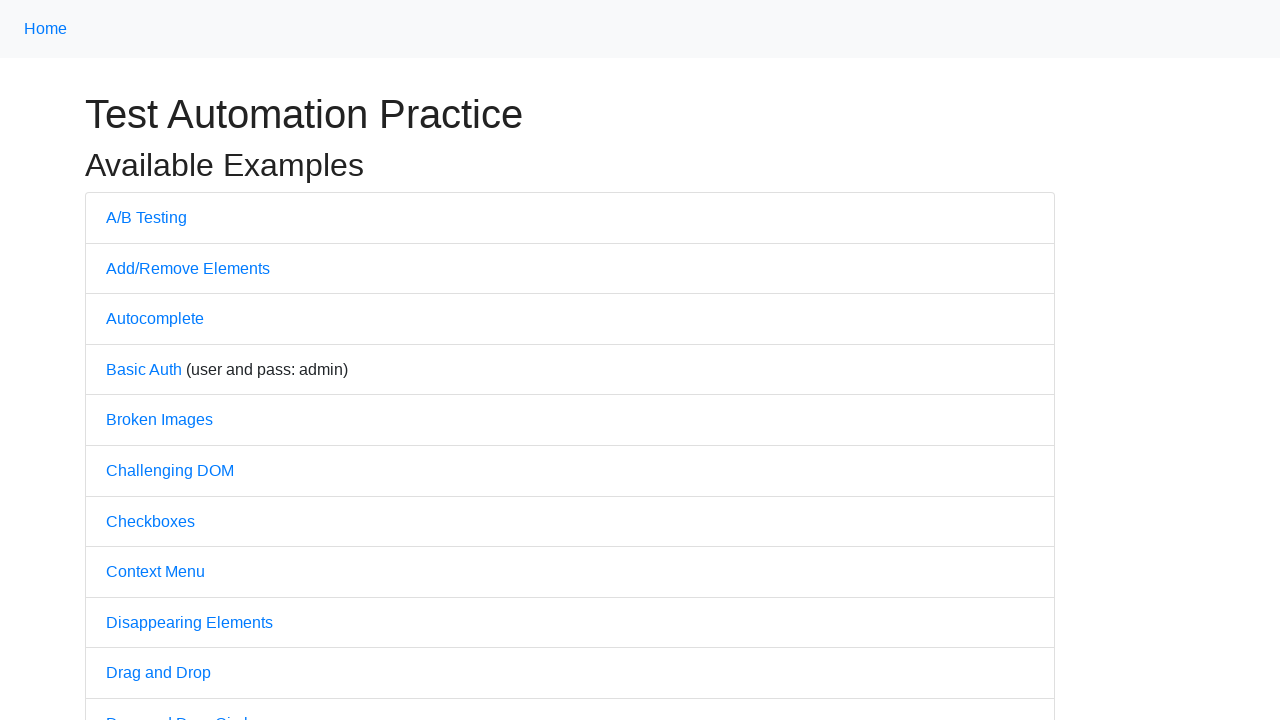

Navigated to https://practice.cydeo.com/
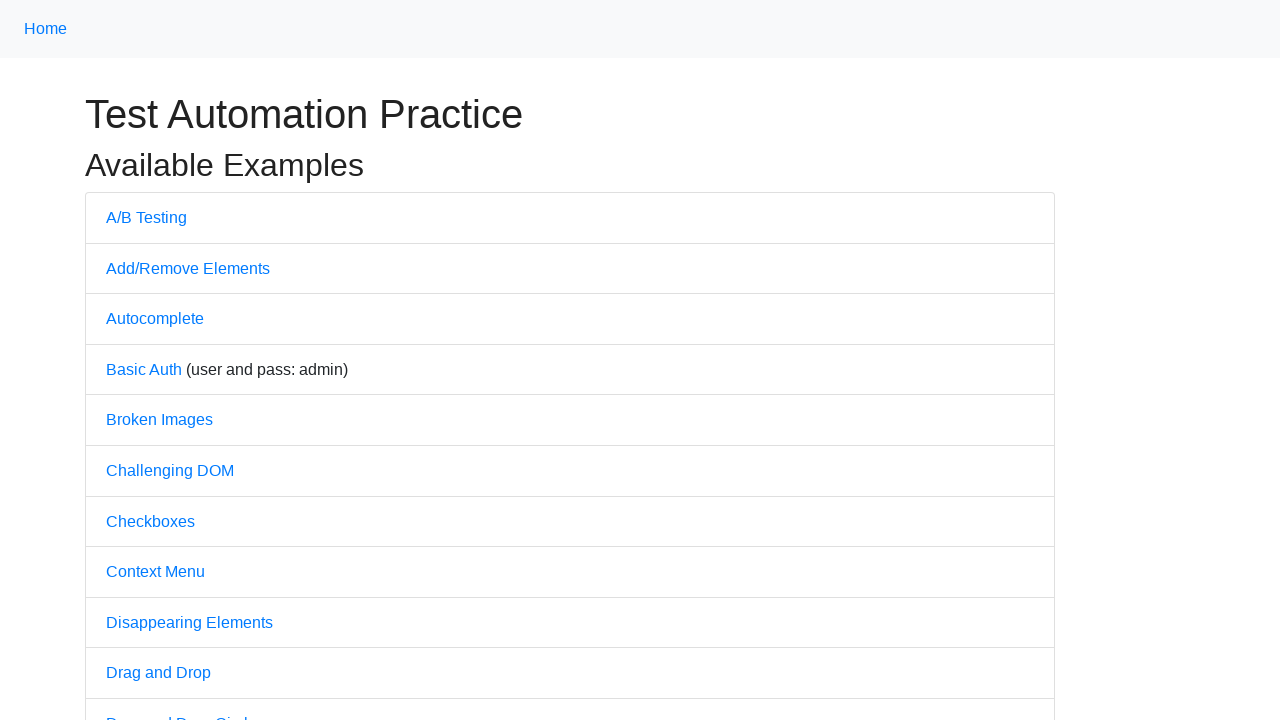

Clicked on Dropdown link at (143, 360) on text='Dropdown'
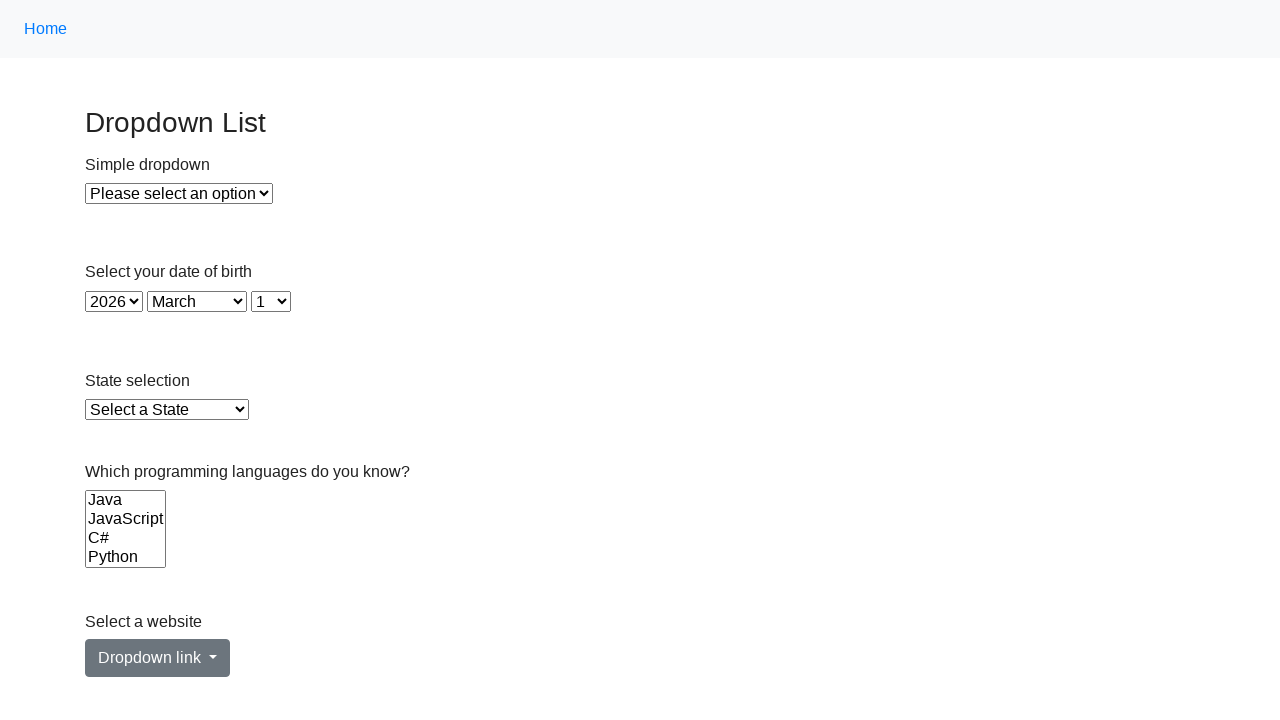

Selected dropdown option by index 1 on xpath=//select[@id='dropdown']
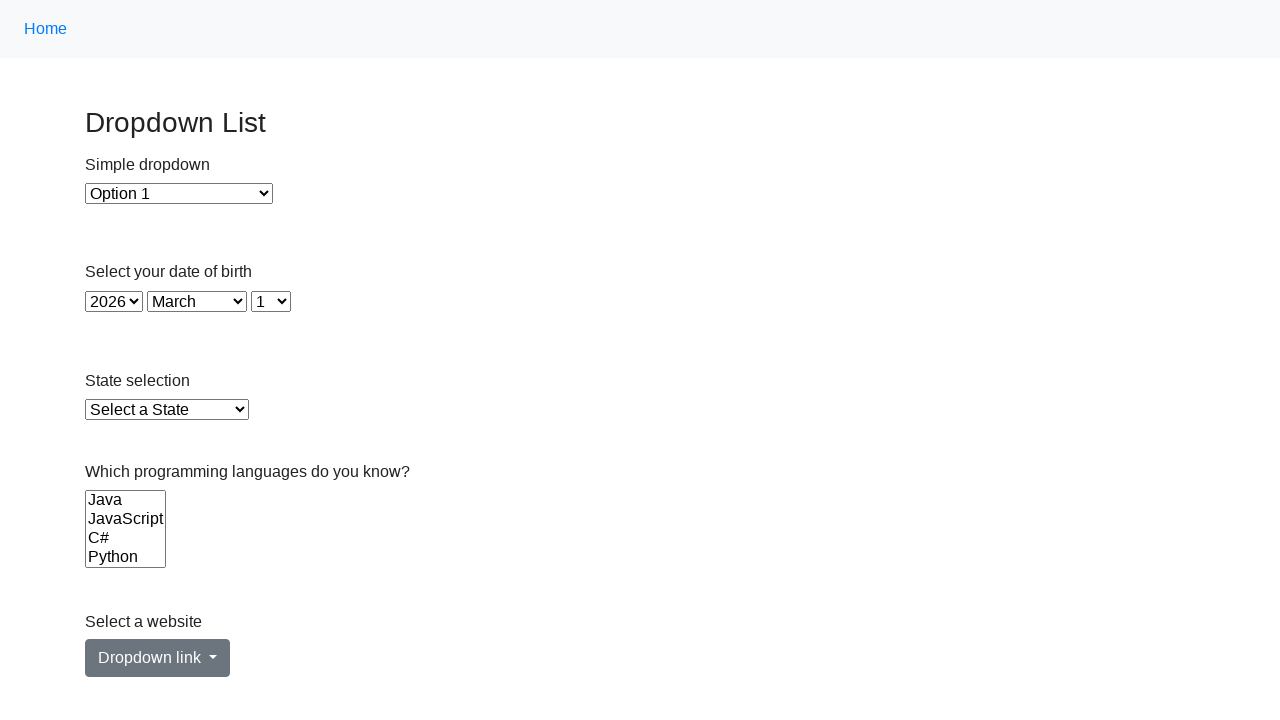

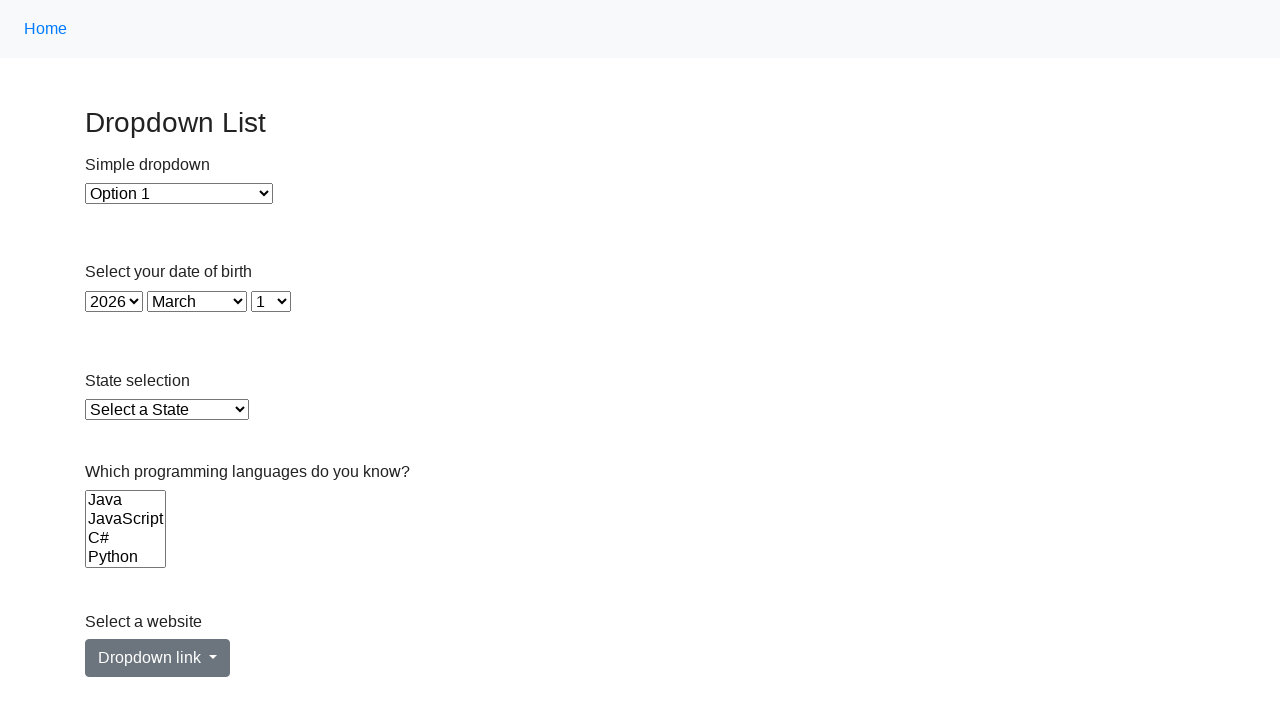